Tests e-commerce functionality by searching for products containing "ca", adding Cashews to cart, and proceeding to place an order

Starting URL: https://rahulshettyacademy.com/seleniumPractise/#/

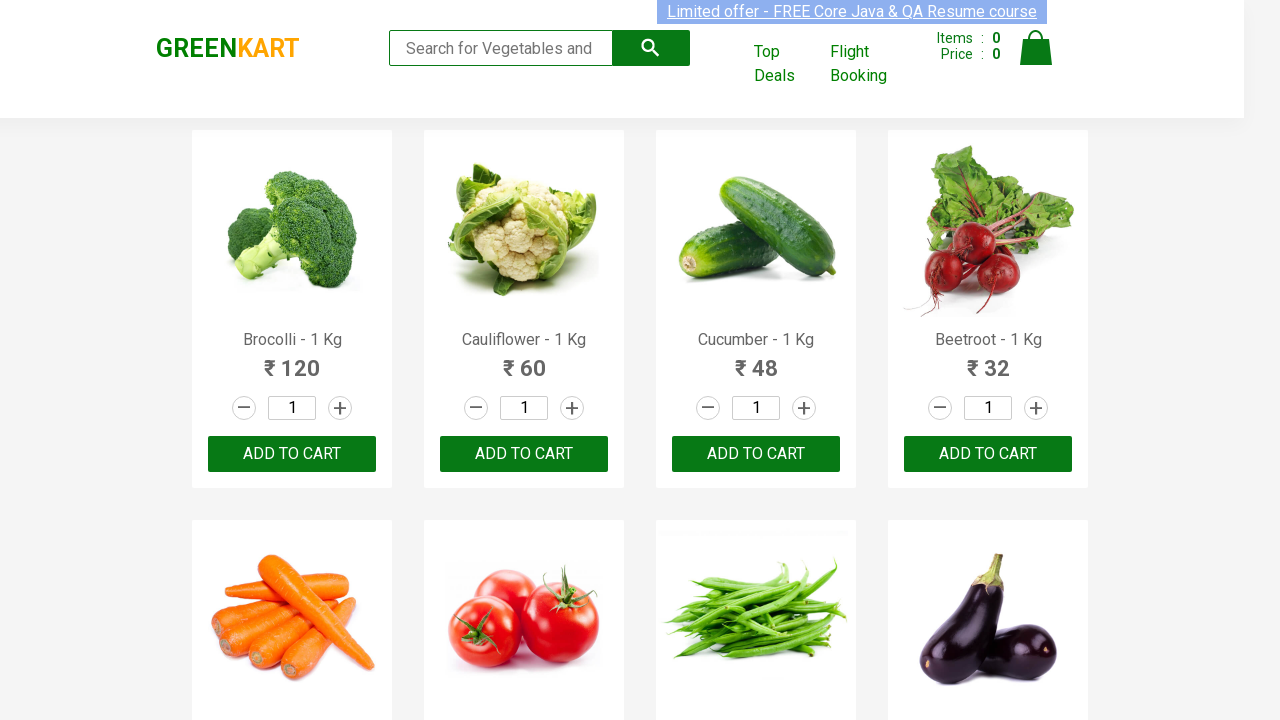

Filled search field with 'ca' on .search-keyword
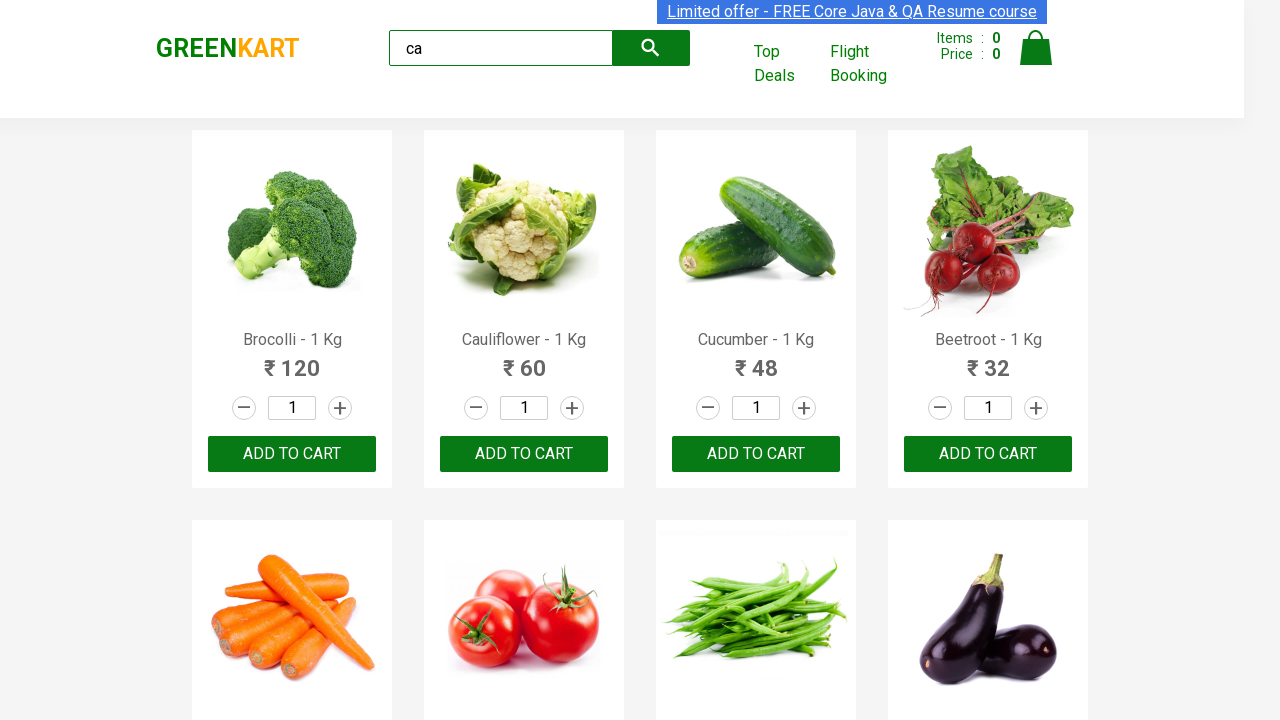

Waited 2 seconds for products to load
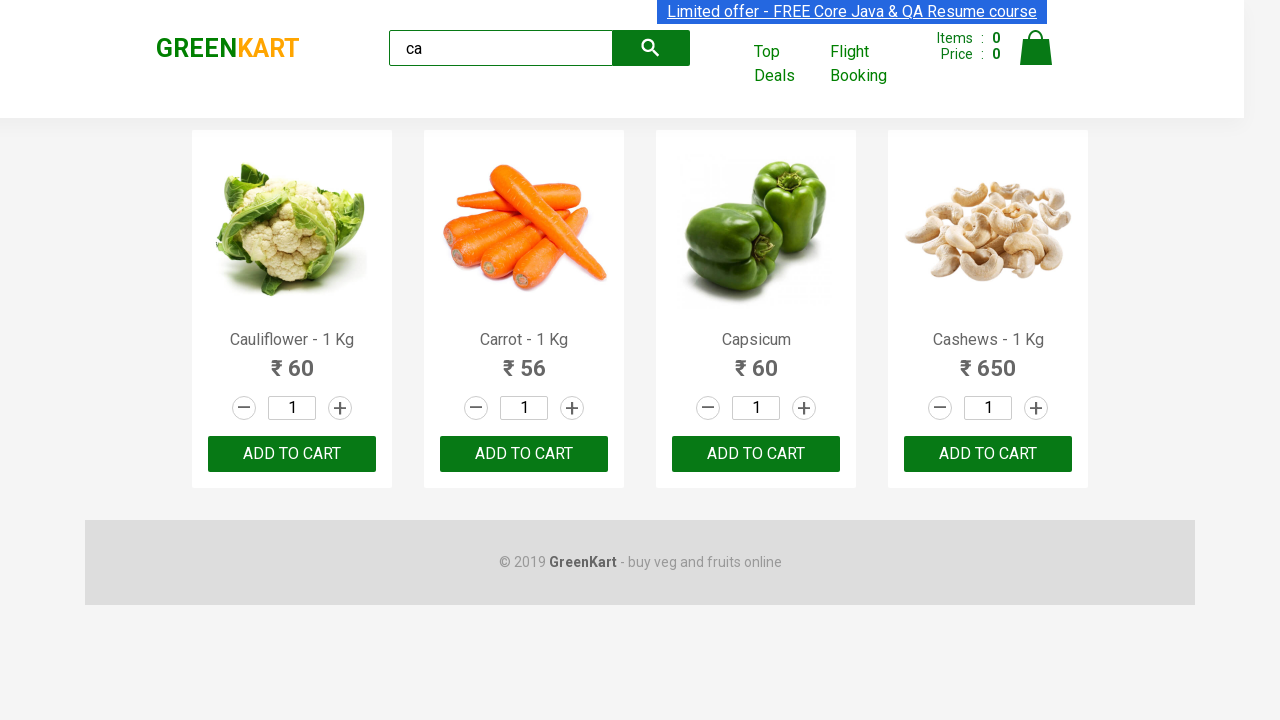

Product list loaded and visible
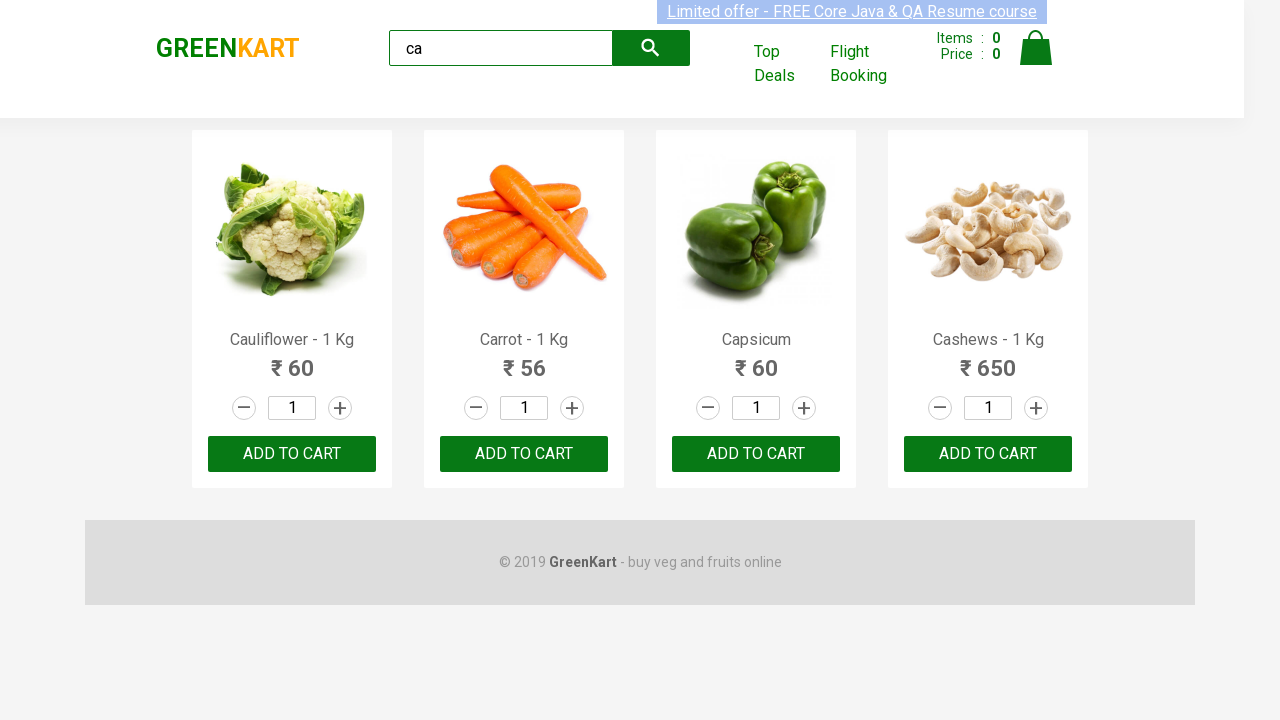

Clicked 'Add to Cart' button for Cashews at (988, 454) on .products .product >> nth=3 >> button
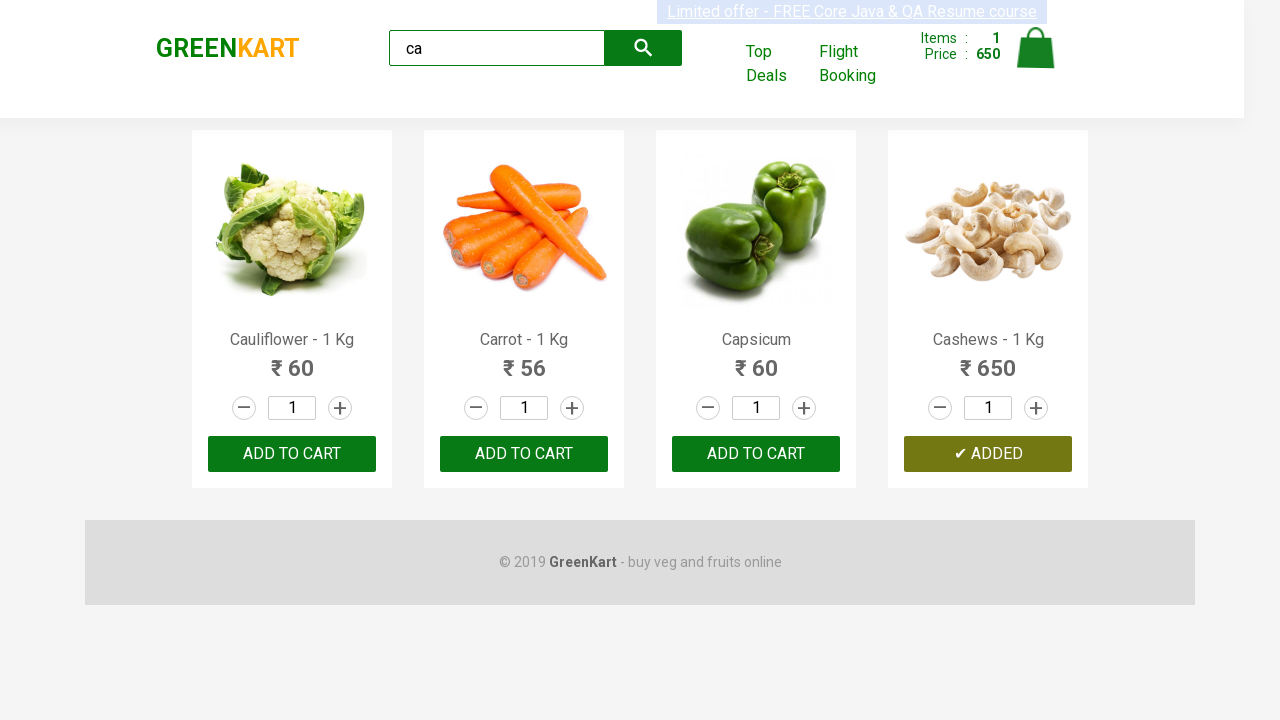

Clicked cart icon to view cart at (1036, 48) on .cart-icon > img
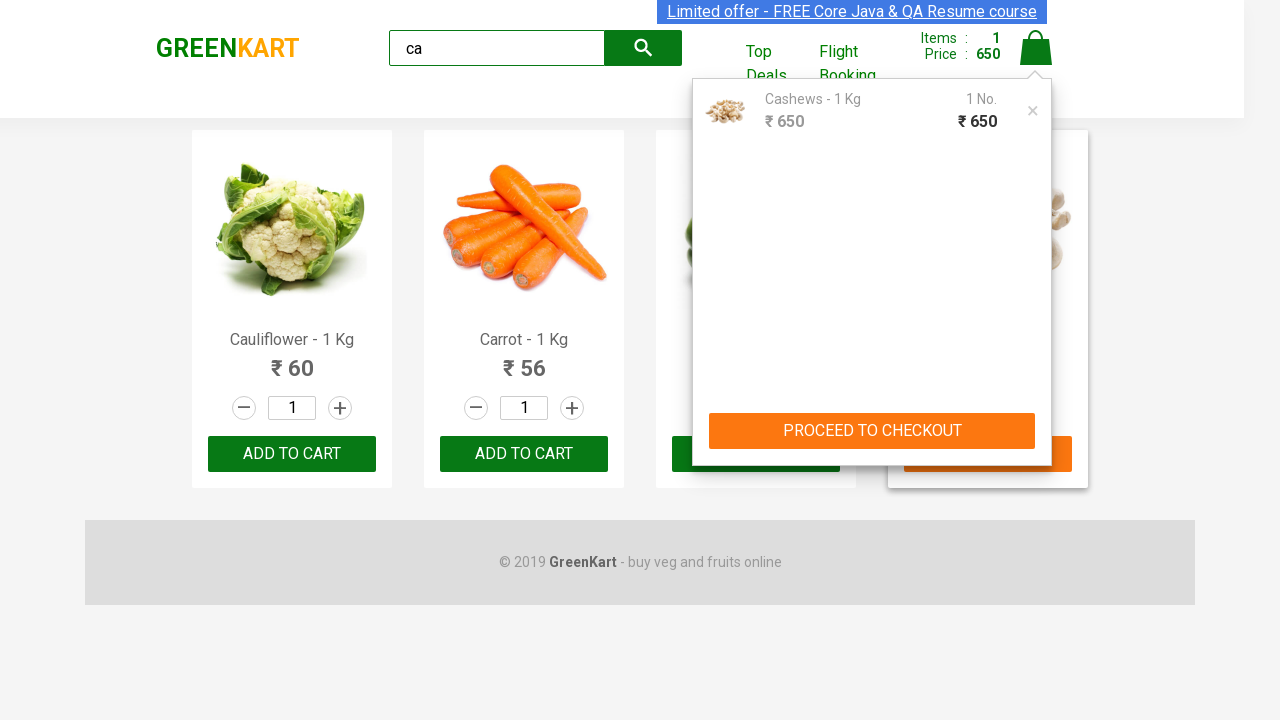

Navigated to cart page
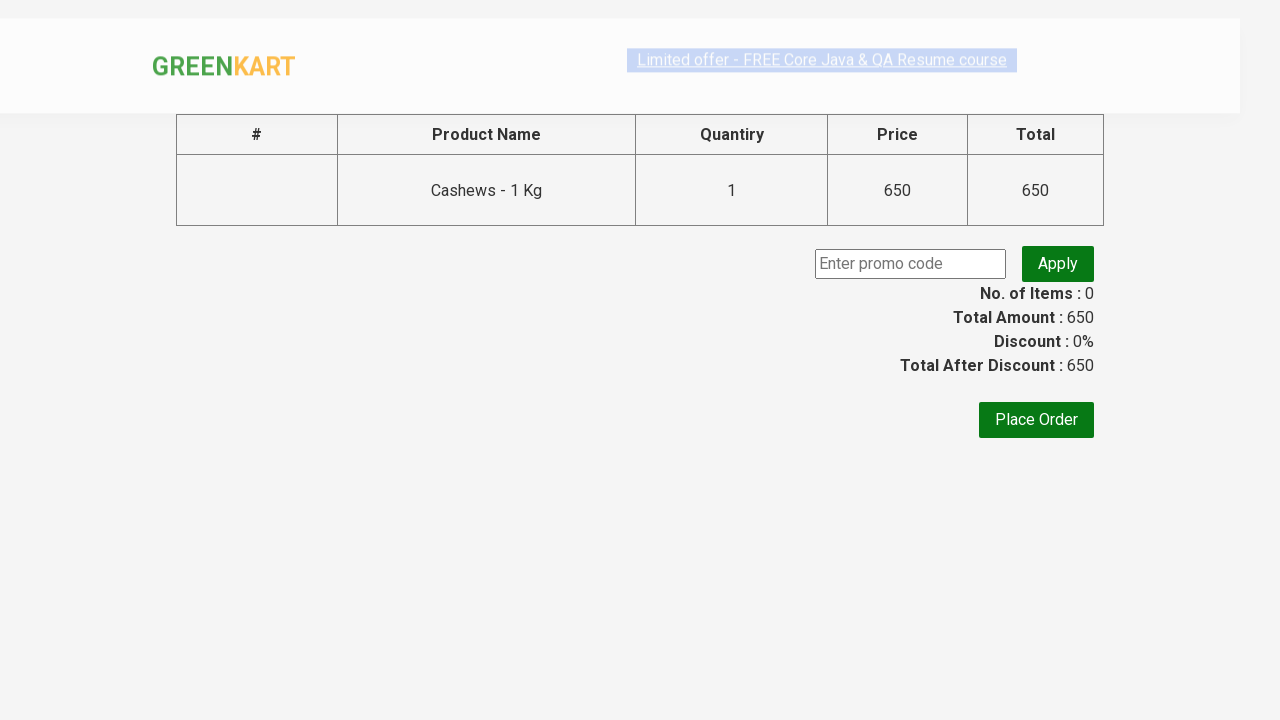

Clicked 'Place Order' button to complete order at (1036, 420) on text=Place Order
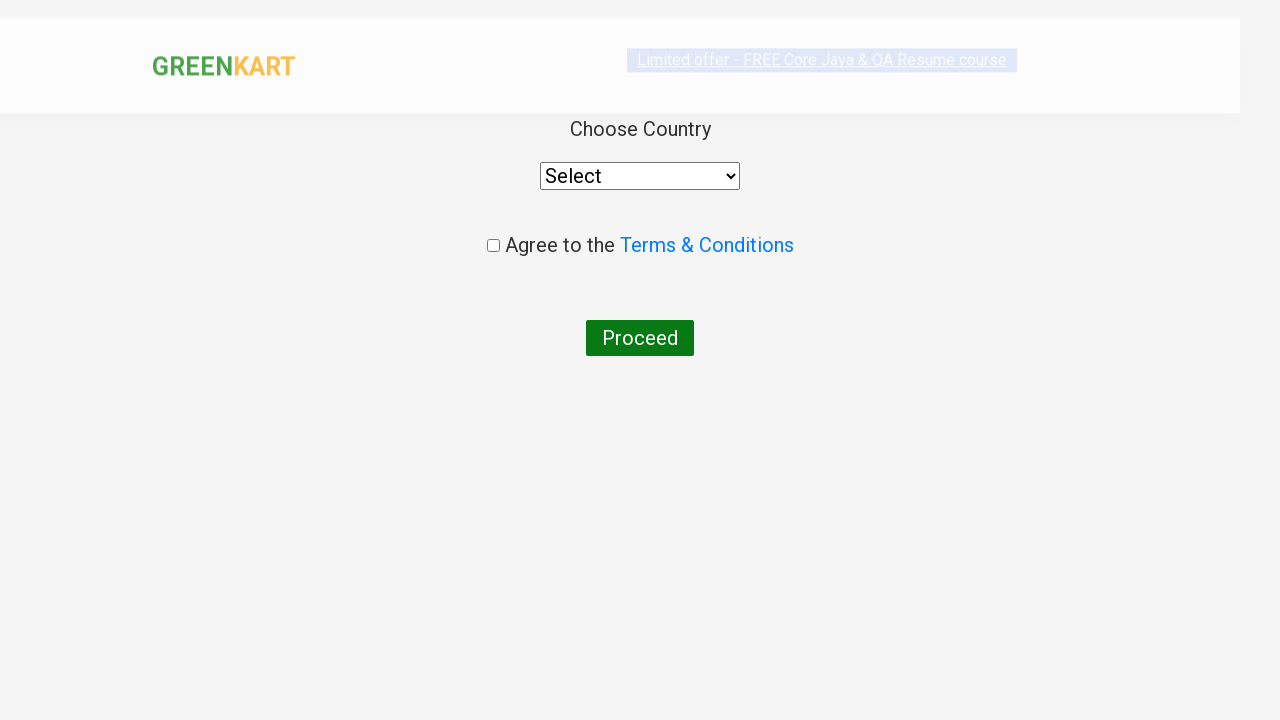

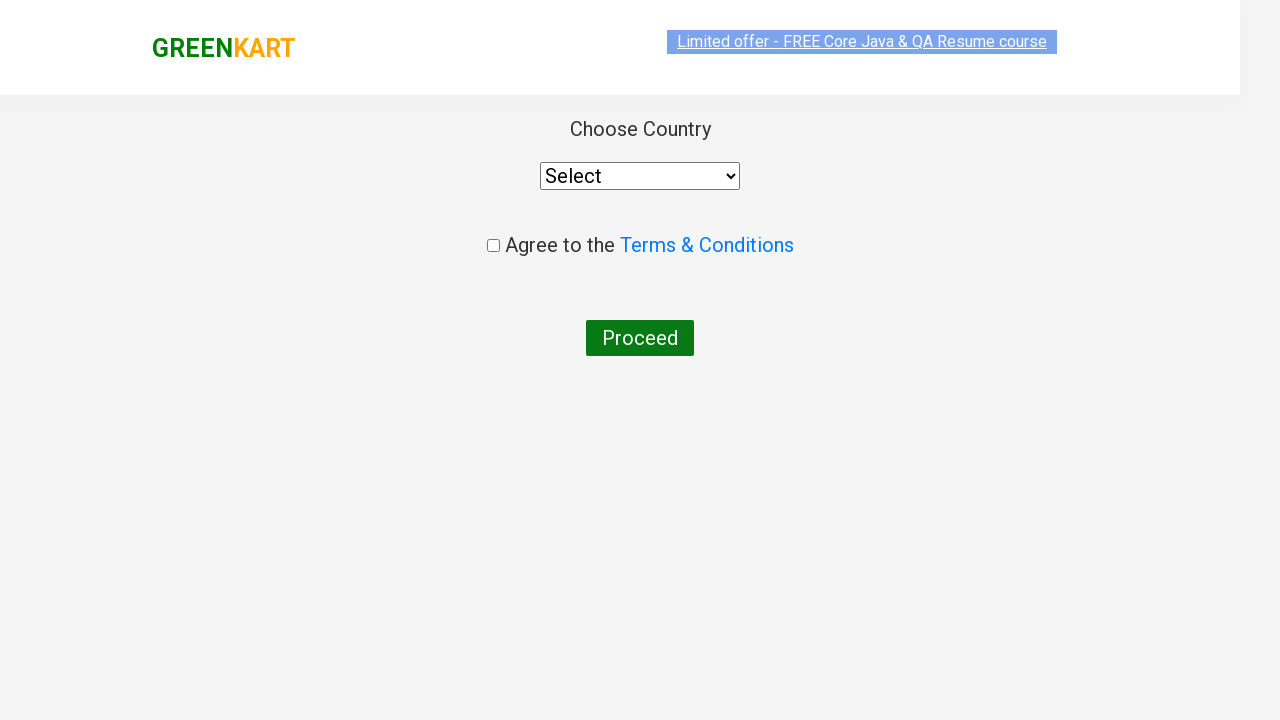